Tests a web form by filling in text fields, password, textarea, selecting dropdown options, checking checkbox, selecting radio button, picking a date, and submitting the form to verify the confirmation page appears.

Starting URL: https://www.selenium.dev/selenium/web/web-form.html

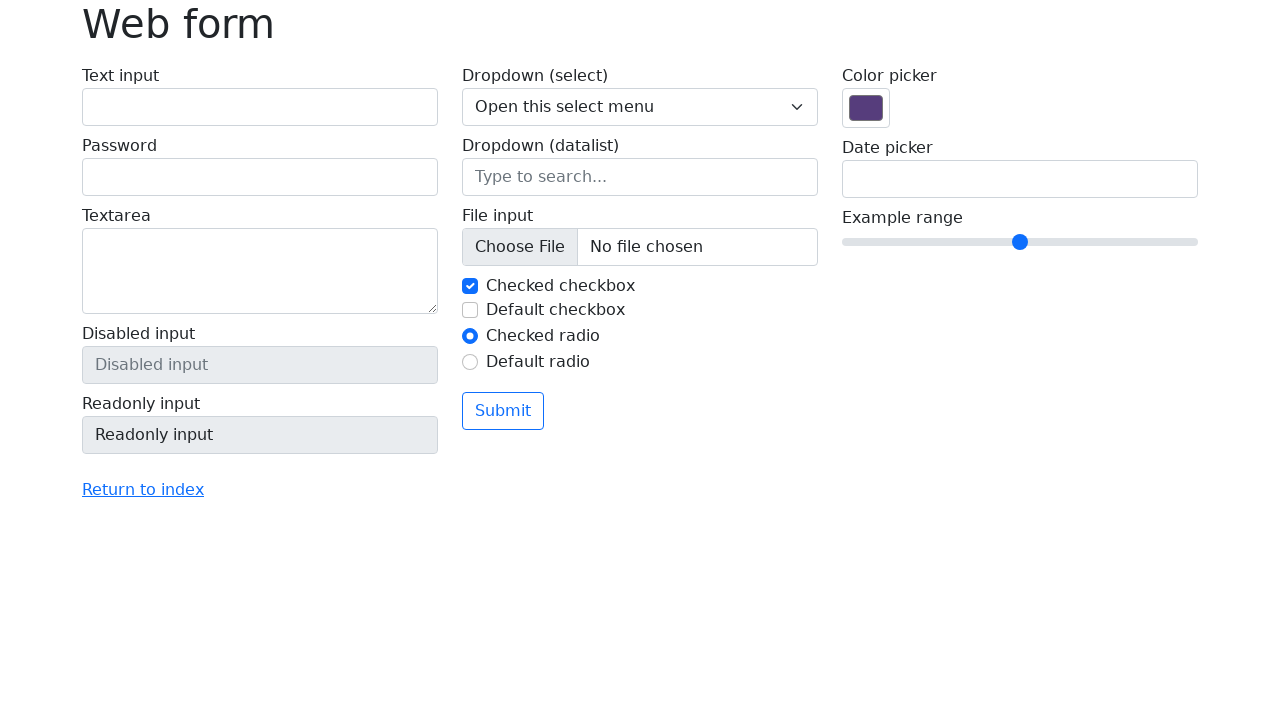

Navigated to web form page
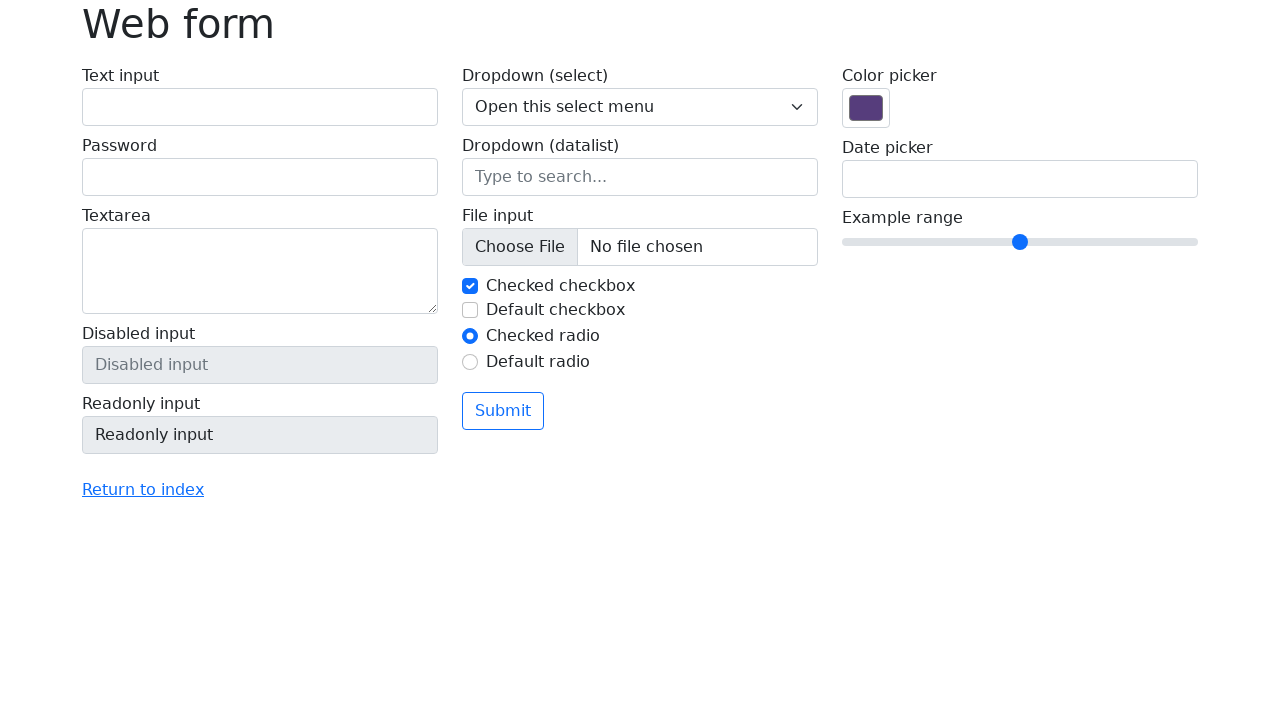

Filled text input field with 'Maria Johnson' on #my-text-id
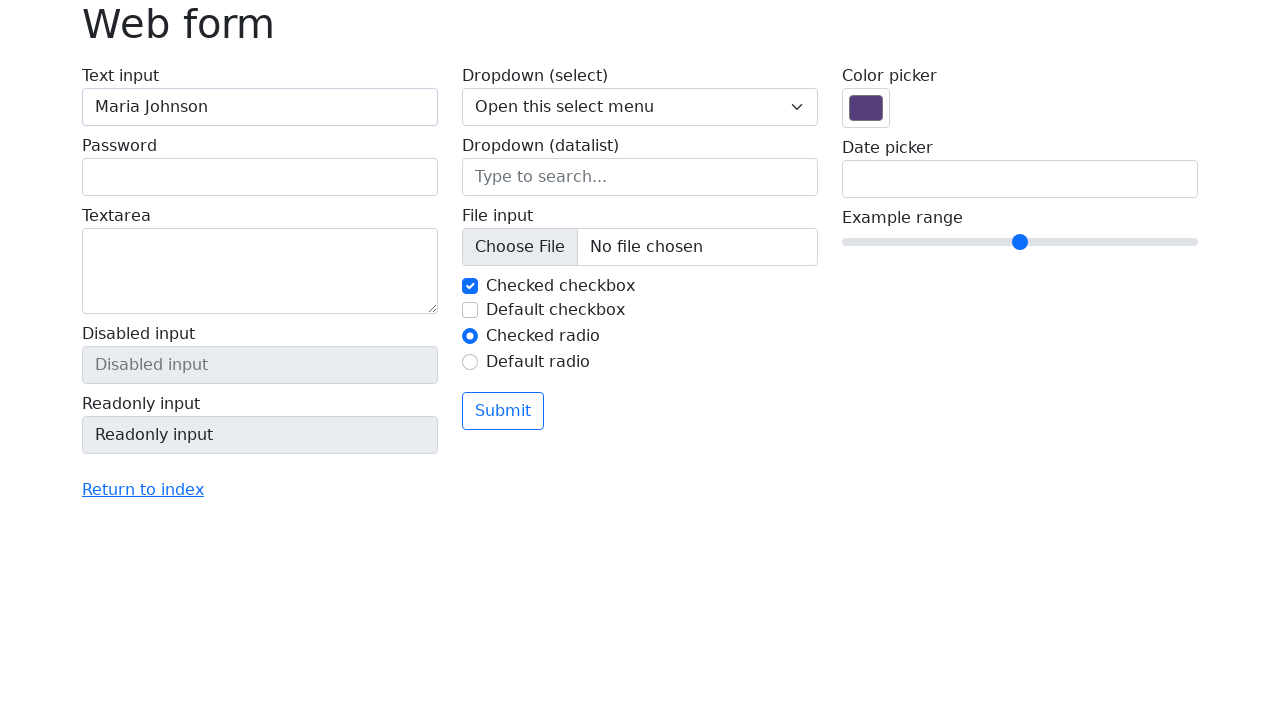

Filled password field with 'secretpass789' on input[name='my-password']
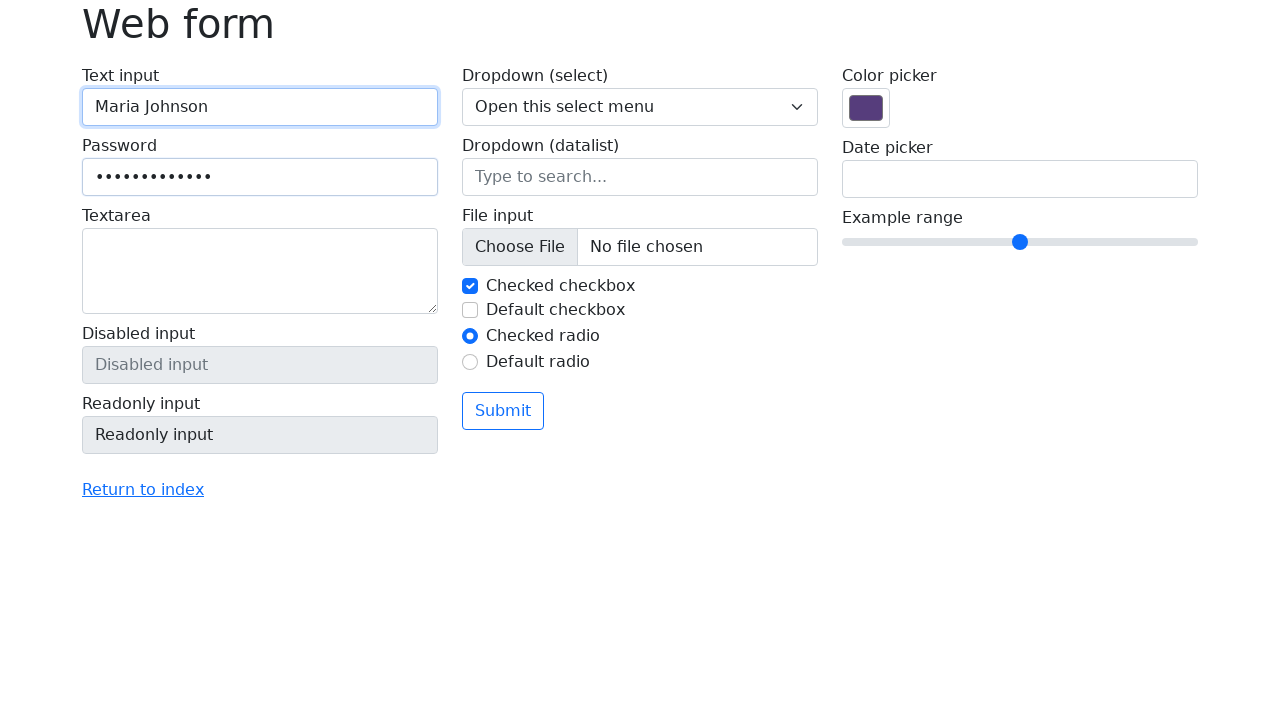

Filled textarea with '123 Main Street, Suite 400' on textarea[name='my-textarea']
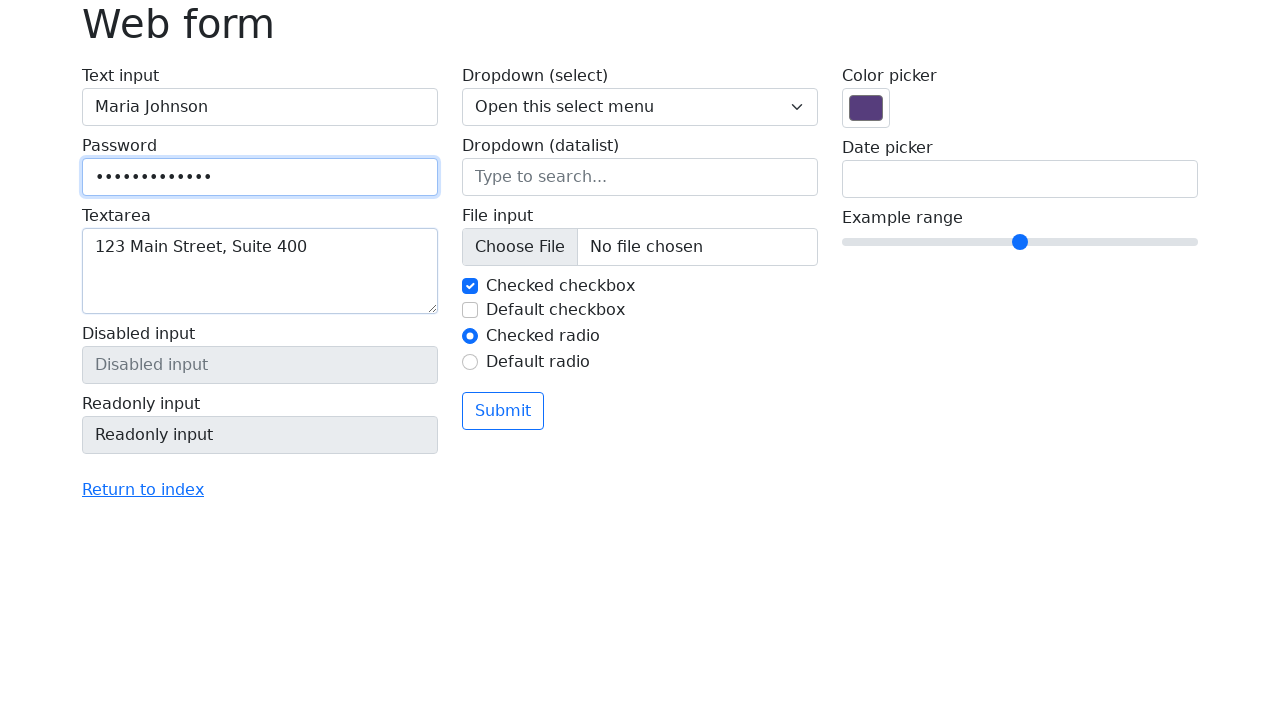

Clicked dropdown select element at (640, 107) on select[name='my-select']
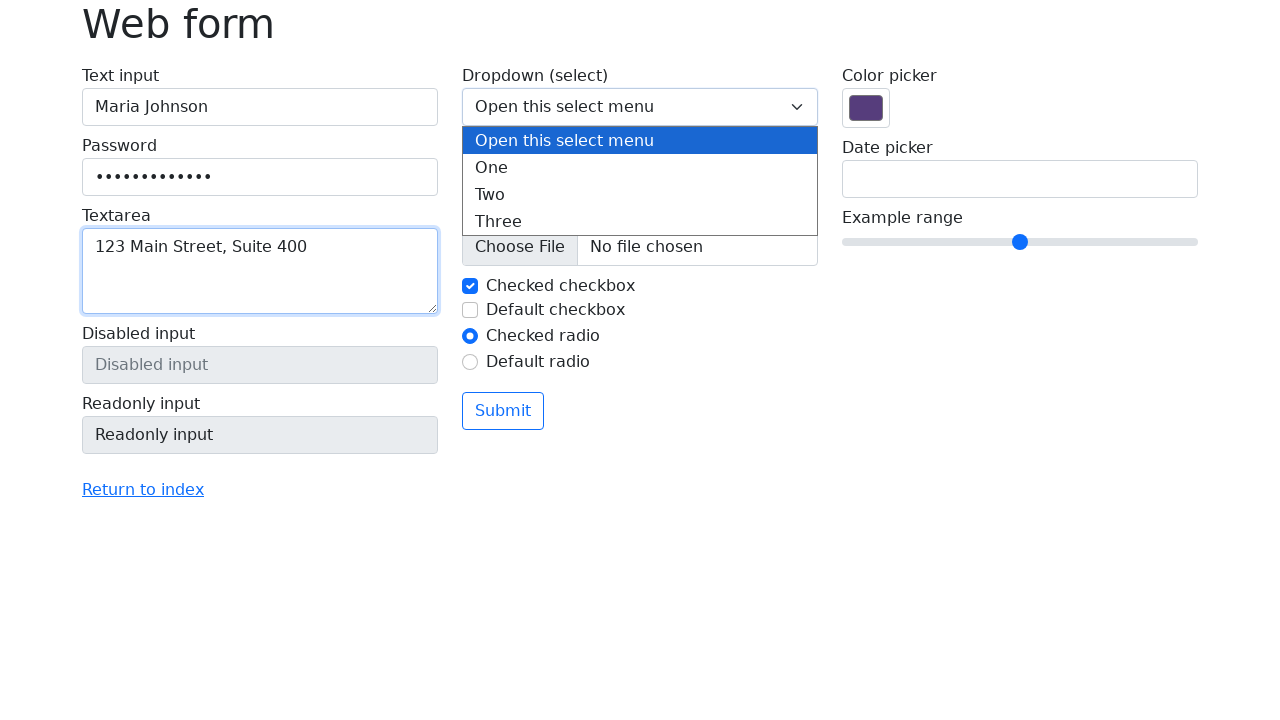

Selected 'One' from dropdown menu on select[name='my-select']
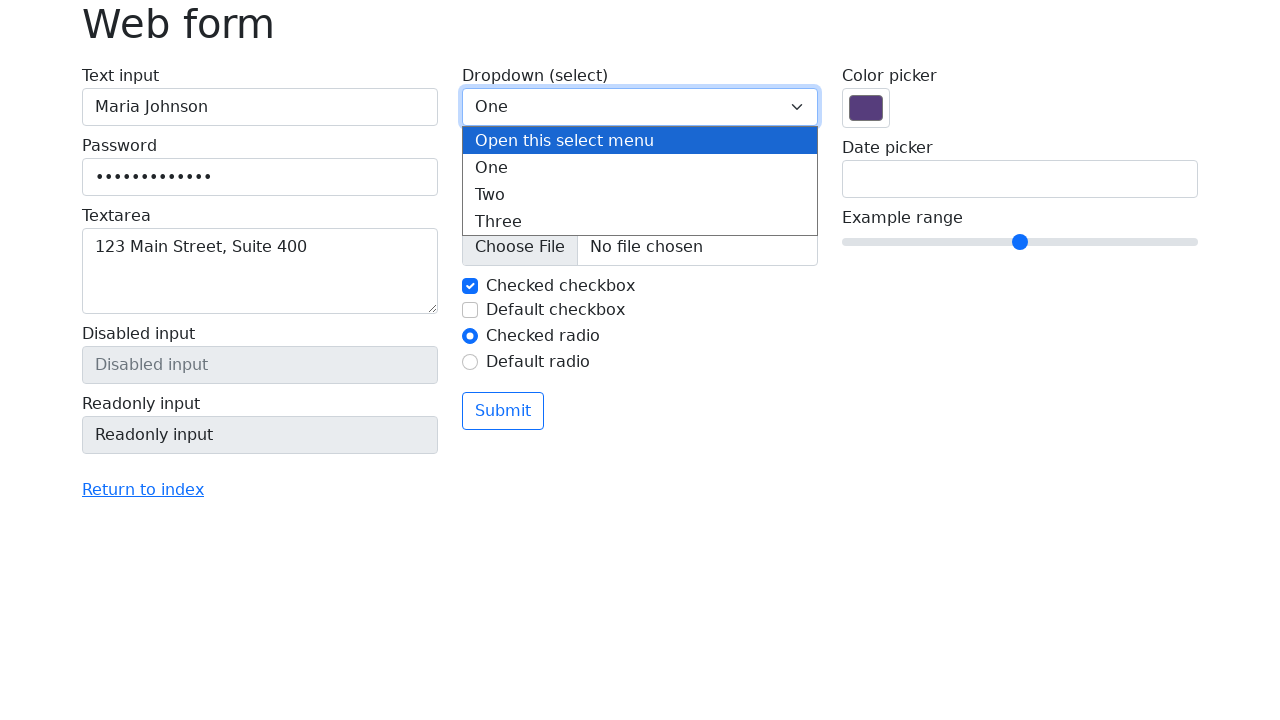

Filled datalist input with 'Chicago' on input[name='my-datalist']
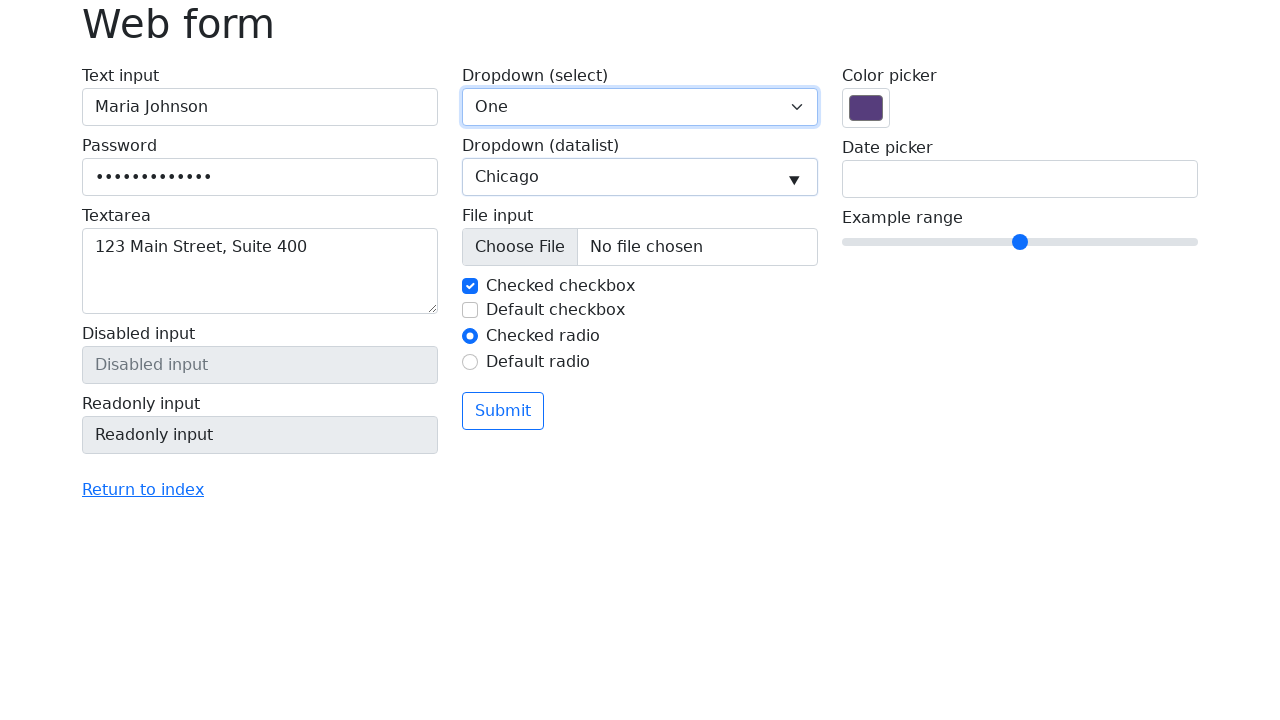

Unchecked the default checkbox at (470, 310) on #my-check-2
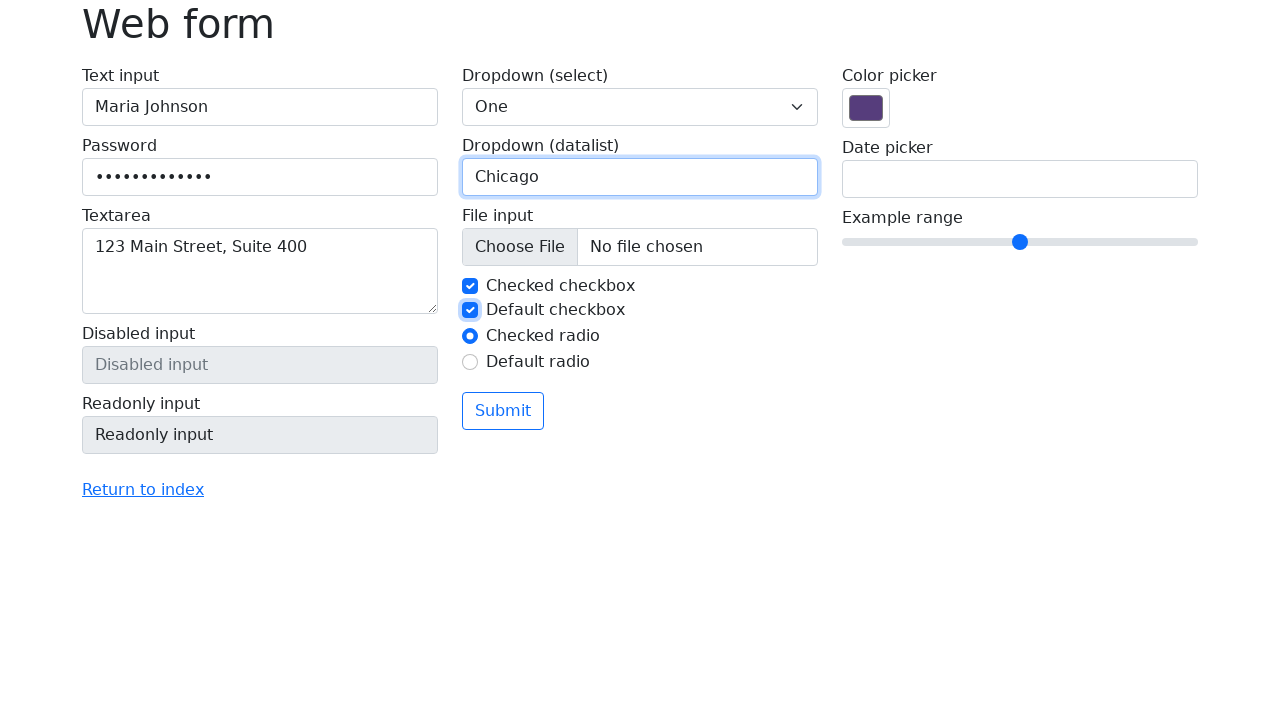

Selected the second radio button option at (470, 362) on #my-radio-2
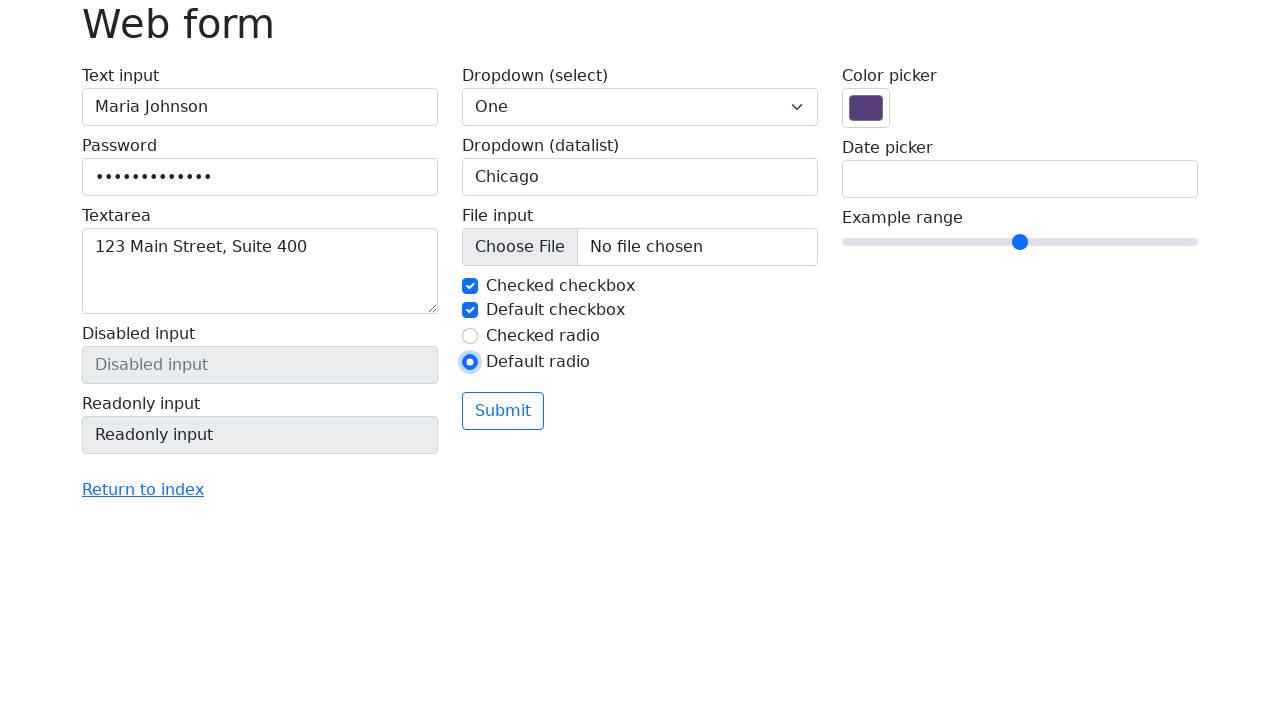

Clicked date picker input field at (1020, 179) on input[name='my-date']
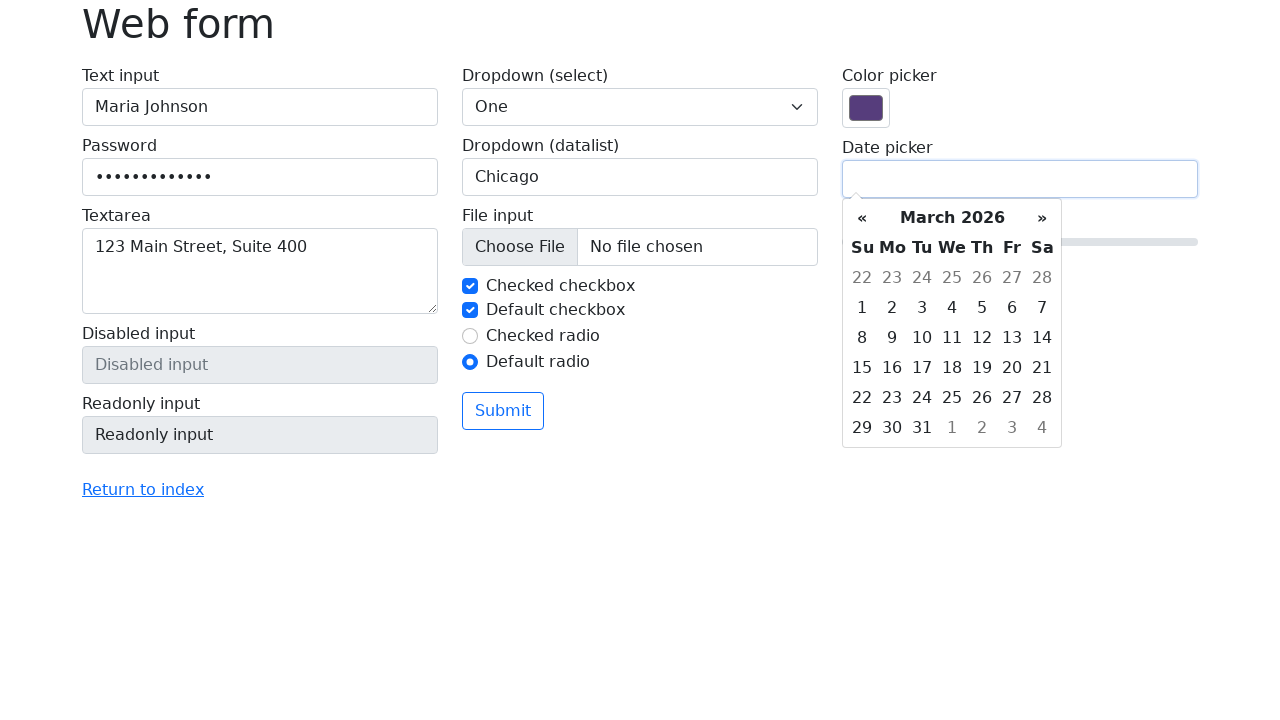

Selected date 17 from date picker calendar at (922, 368) on xpath=//td[text()='17']
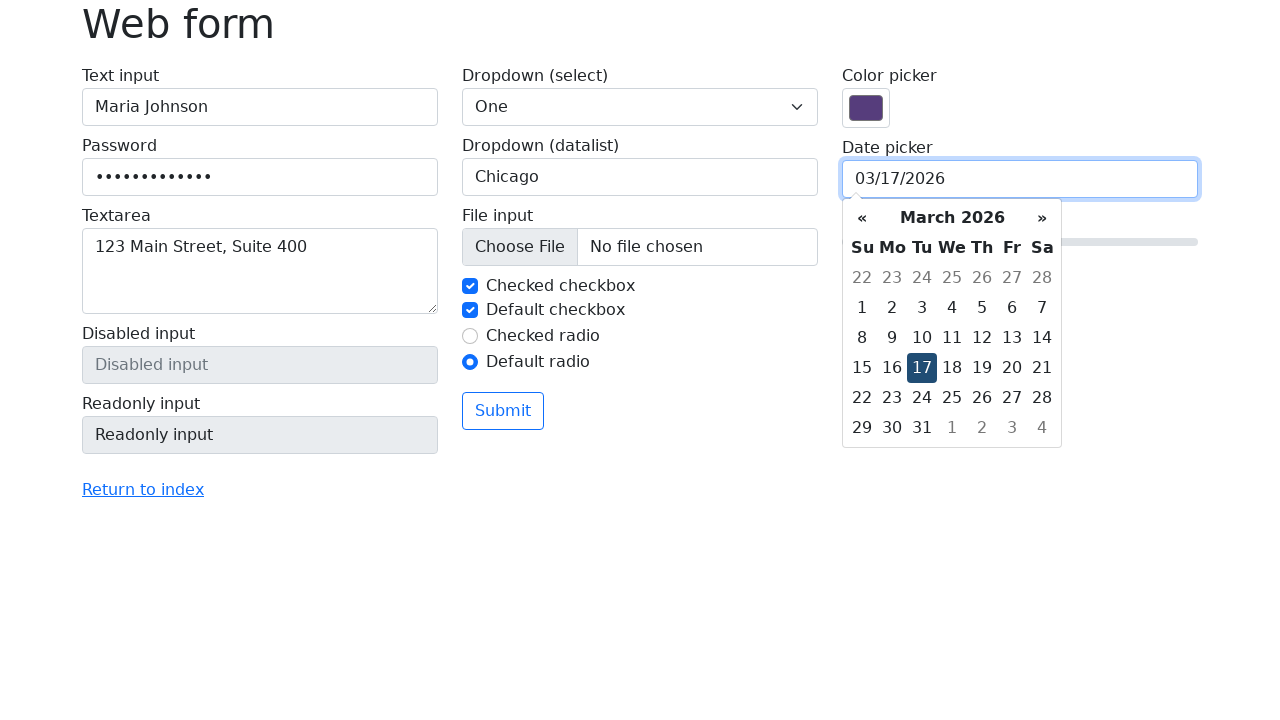

Clicked submit button to submit the form at (503, 411) on xpath=//button[text()='Submit']
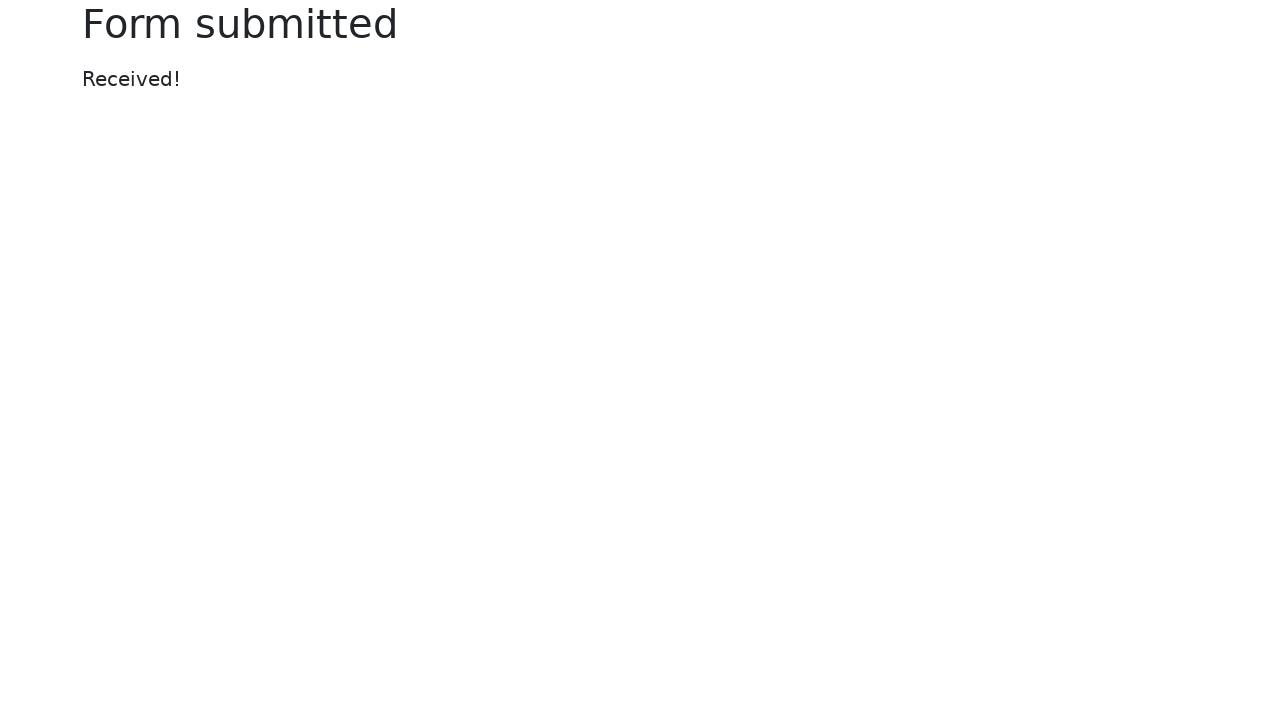

Form submission confirmed - 'Form submitted' heading appeared
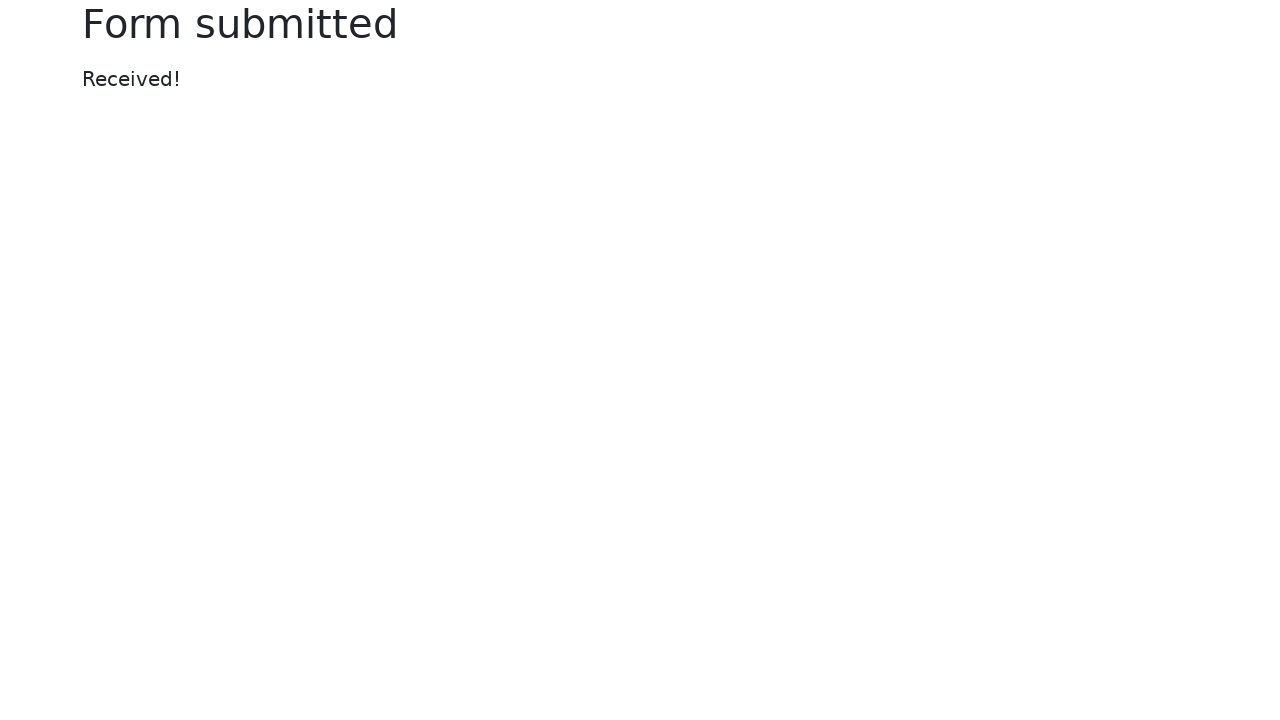

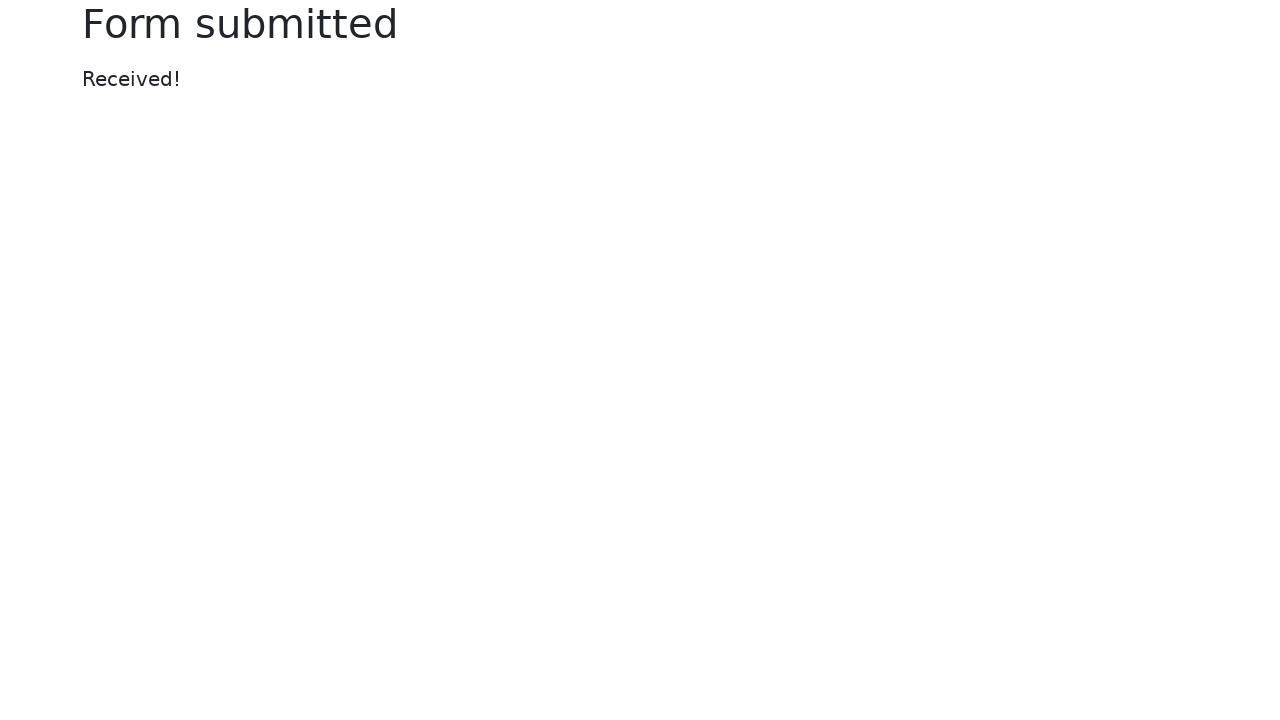